Tests form filling functionality by entering name, email, and address information and submitting the form

Starting URL: https://demoqa.com/text-box

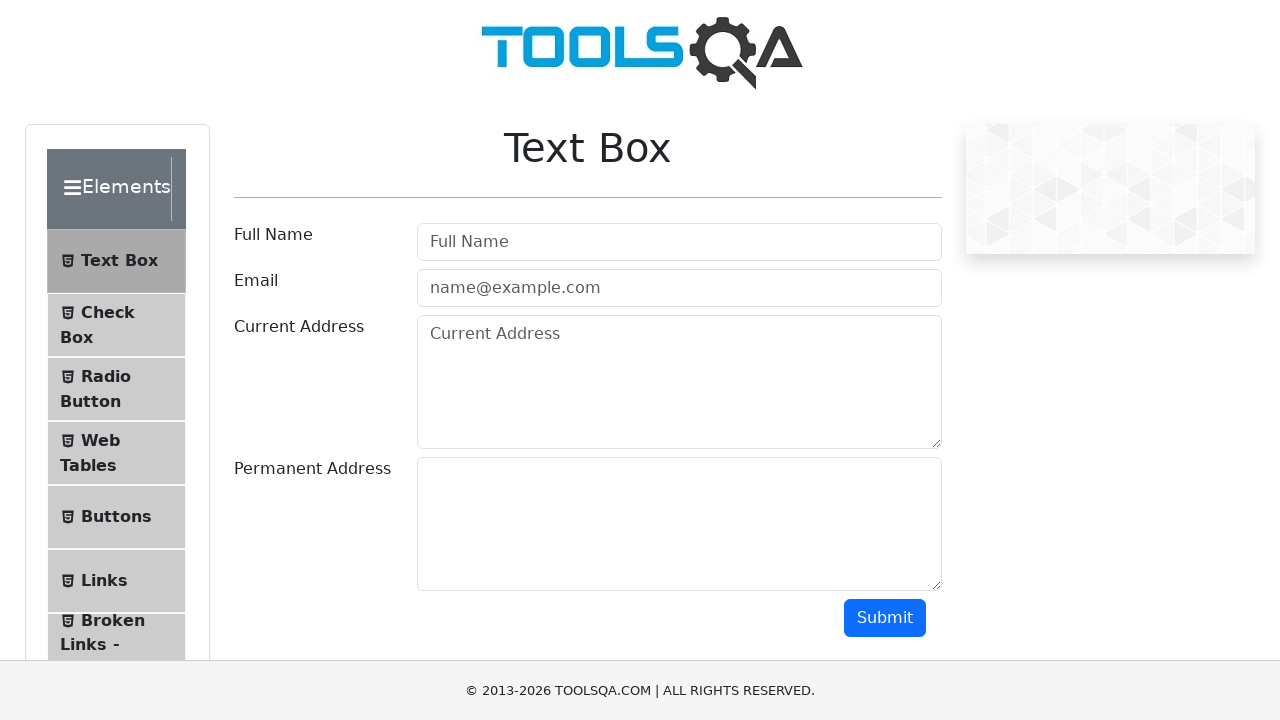

Filled full name field with 'First Last' on #userName
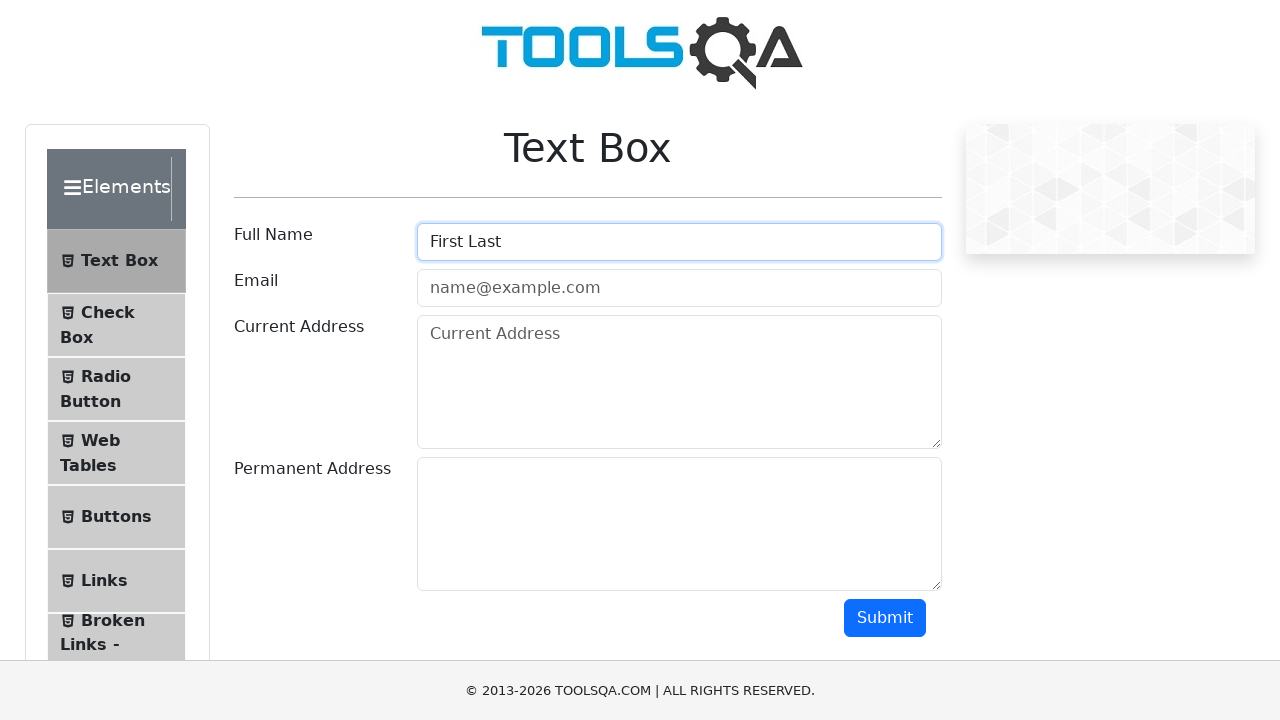

Filled email field with 'testuser@example.com' on #userEmail
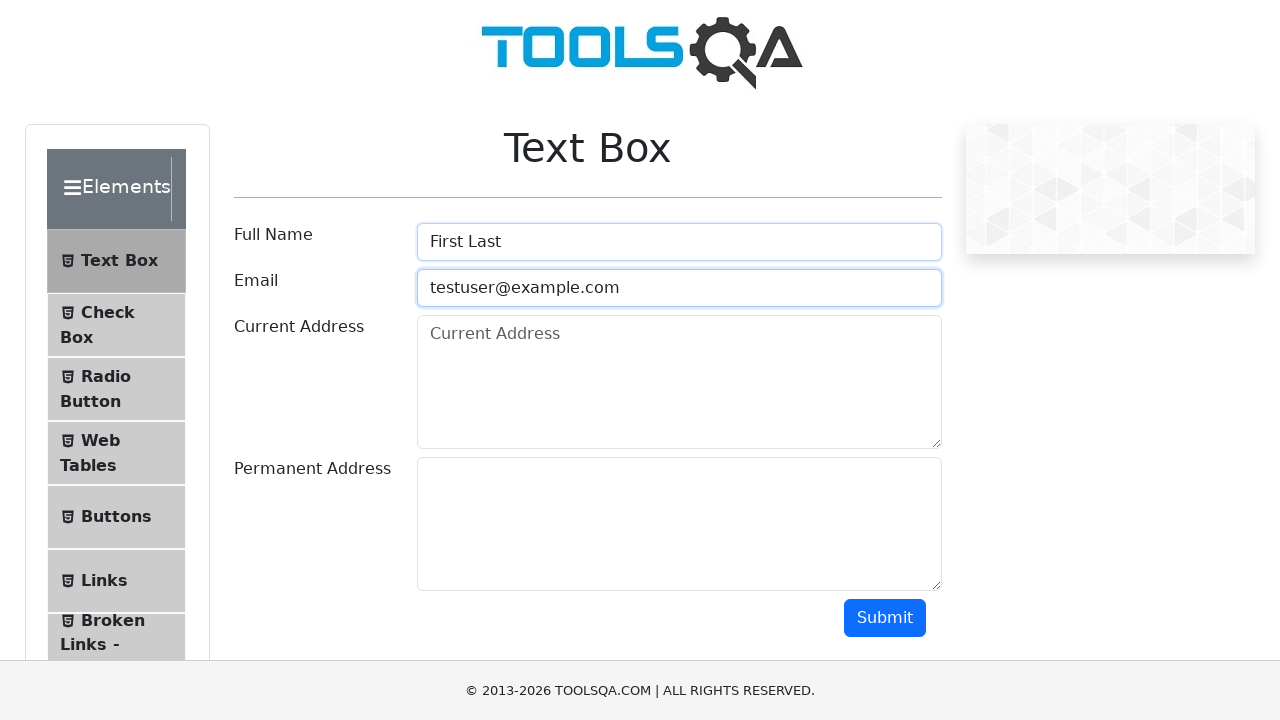

Filled current address with '2023 New Year St, NY' on #currentAddress
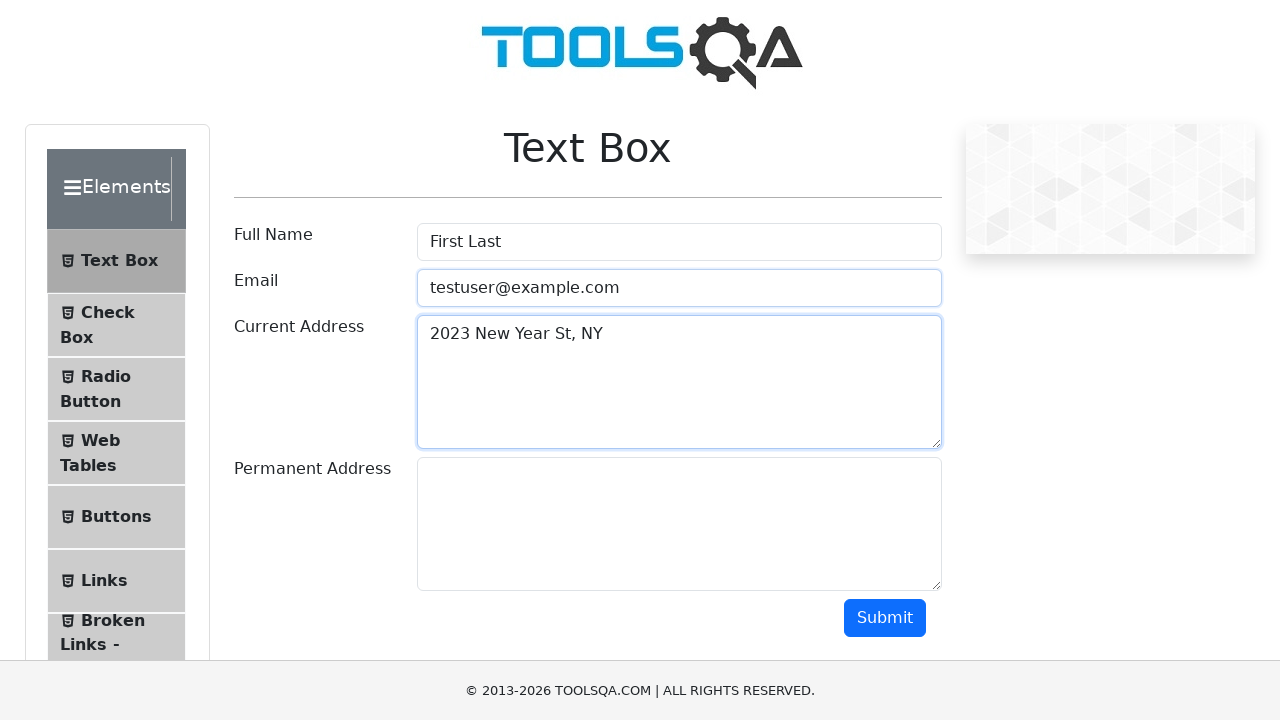

Filled permanent address with '2024 New Year St, NY' on #permanentAddress
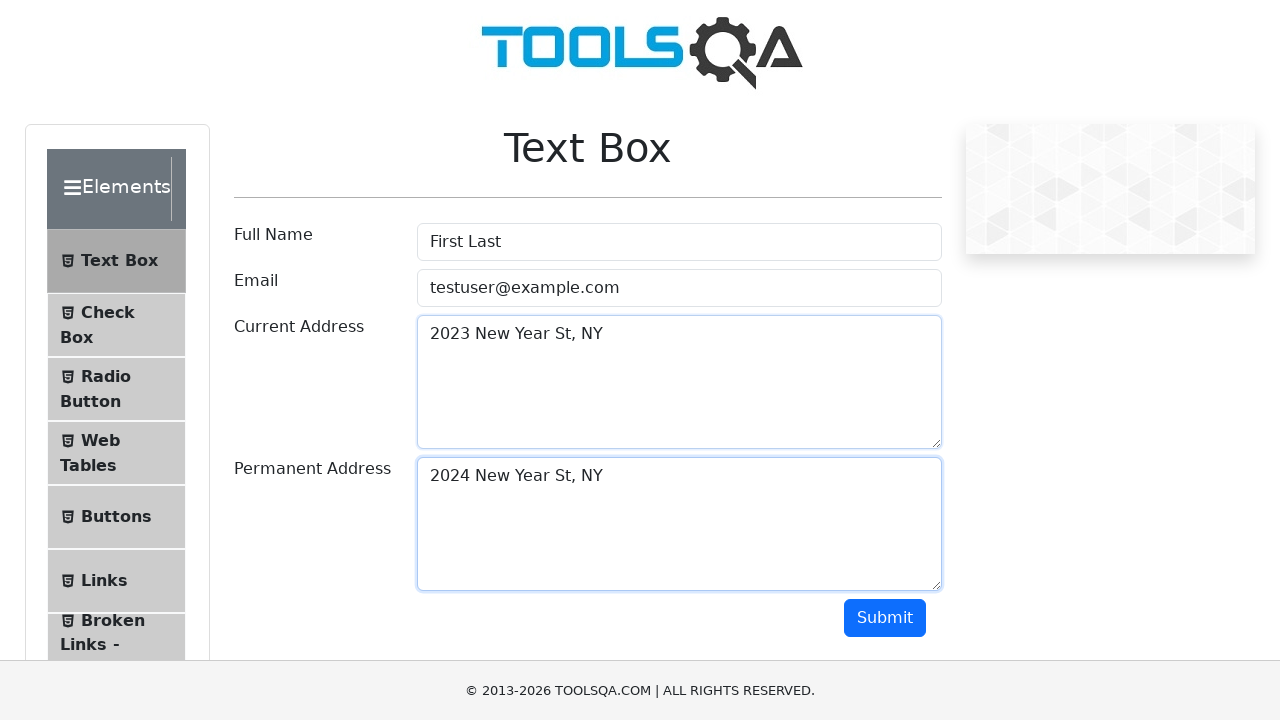

Clicked submit button to submit the form at (885, 618) on #submit
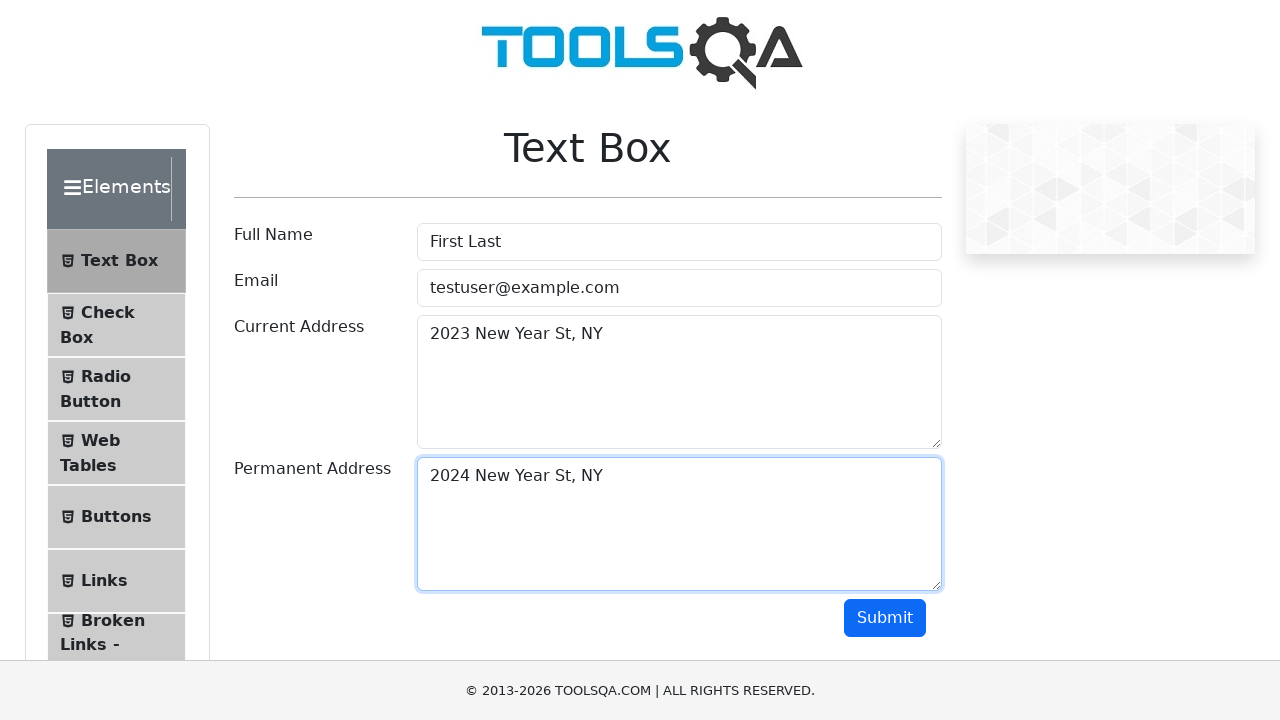

Form submission output appeared with submitted information
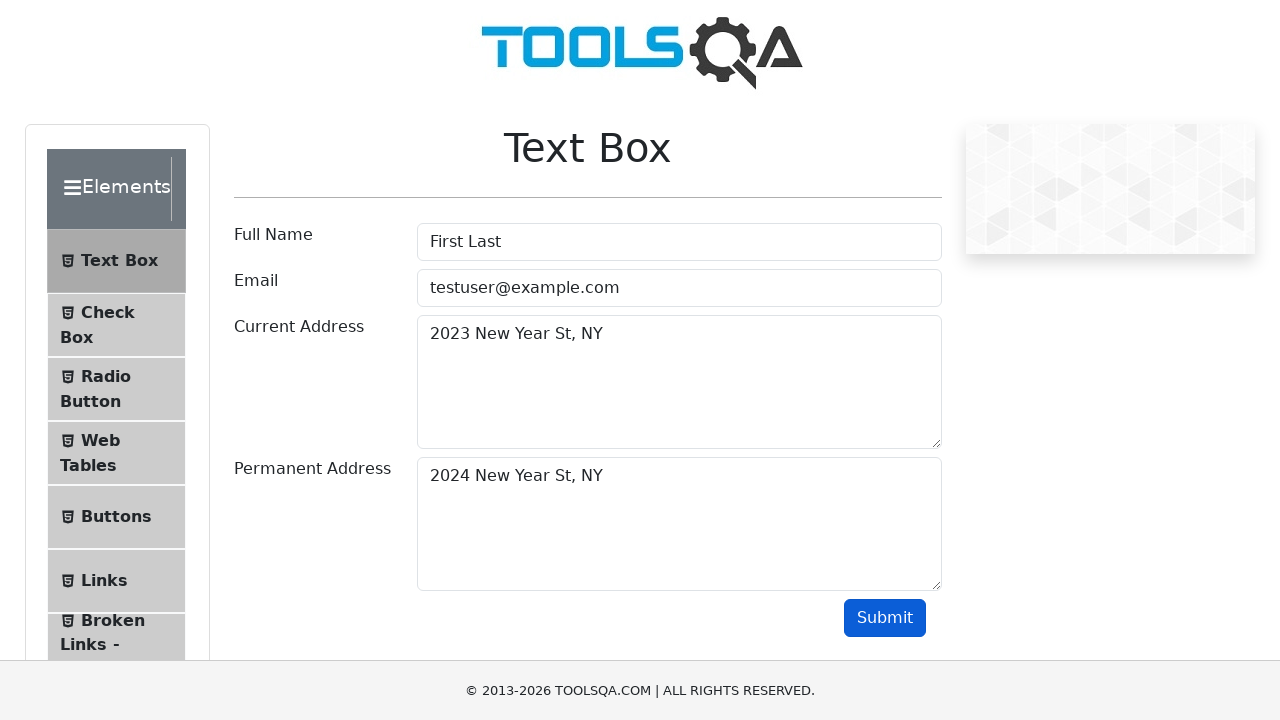

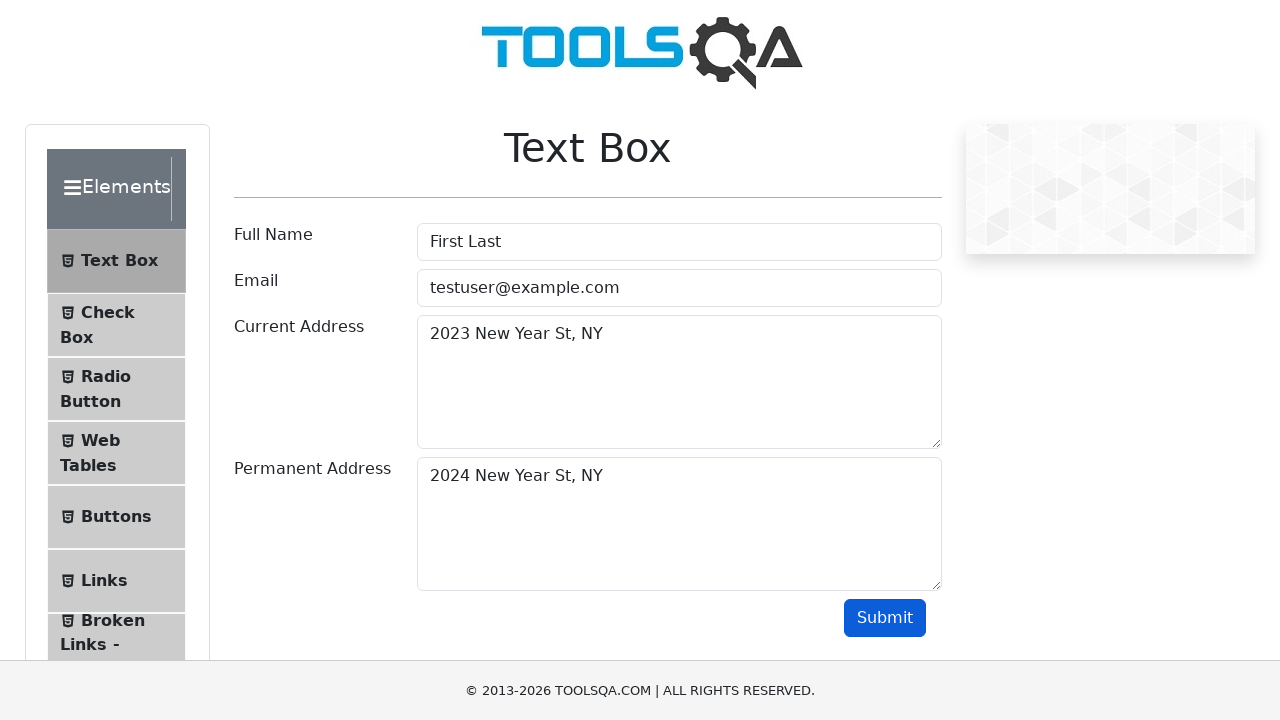